Navigates an Indian COVID-19 dashboard, sorts states alphabetically, clicks on Tamil Nadu, Karnataka, Maharashtra states and sorts their districts to verify navigation functionality.

Starting URL: https://www.incovid19.org/

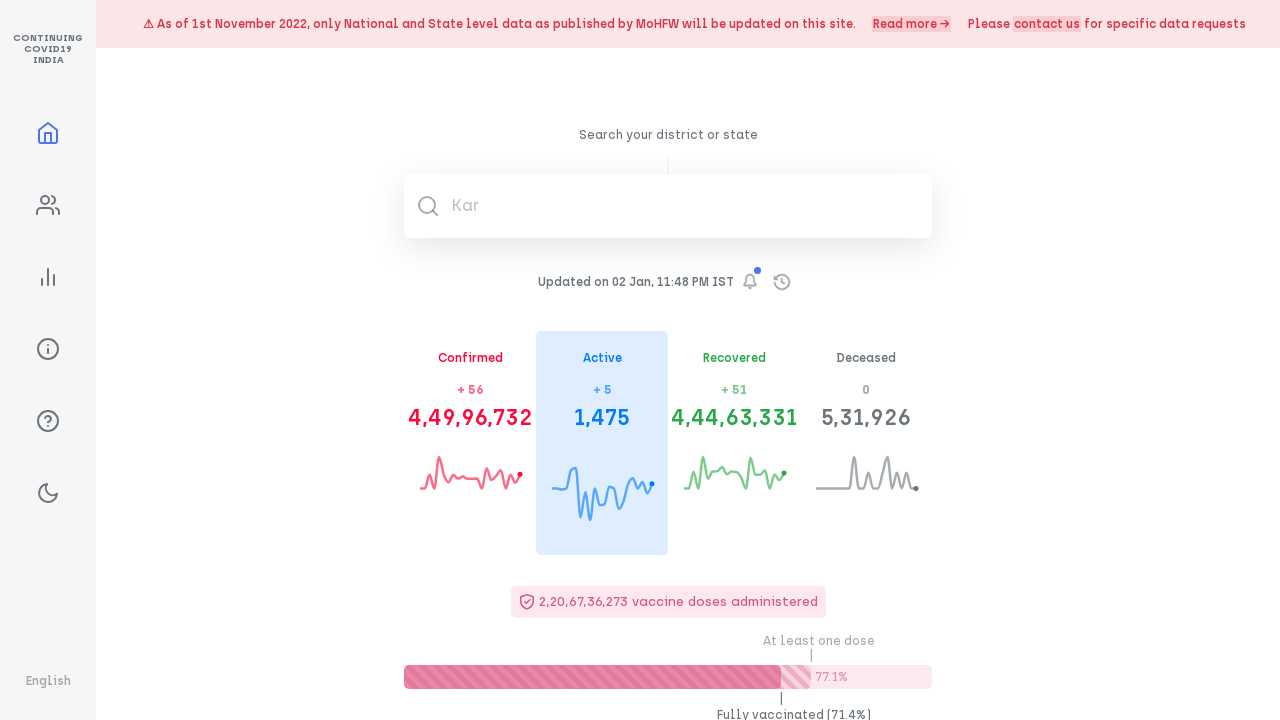

Waited for page to load (networkidle)
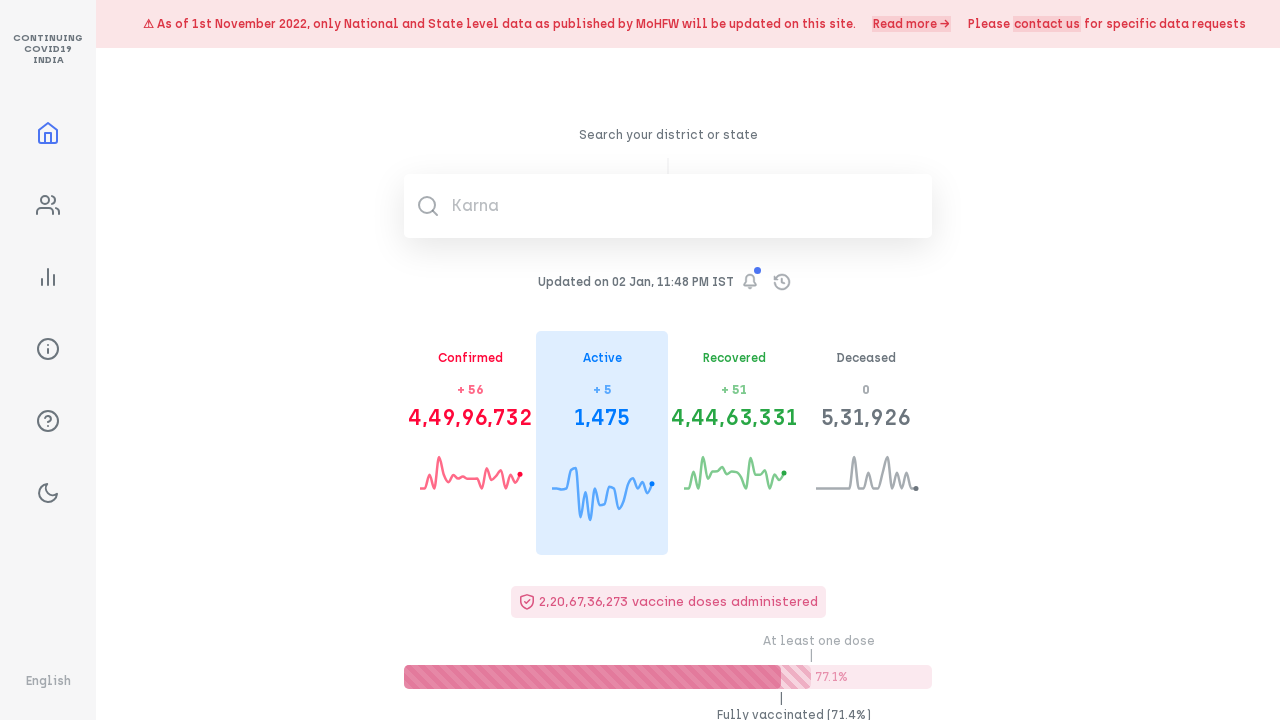

Clicked to sort states alphabetically at (472, 360) on xpath=/html/body/div/div/div[3]/div[1]/div[4]/div[2]/div/div[1]/div[1]
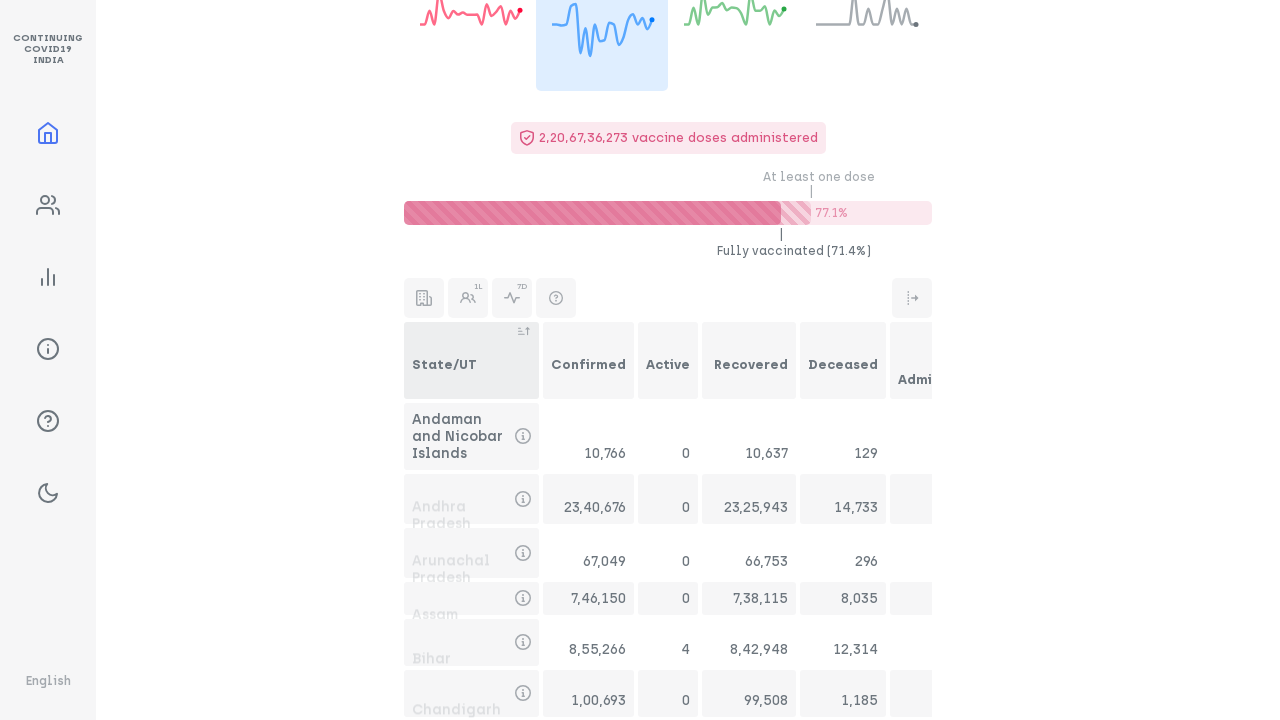

Waited 1 second for states to sort
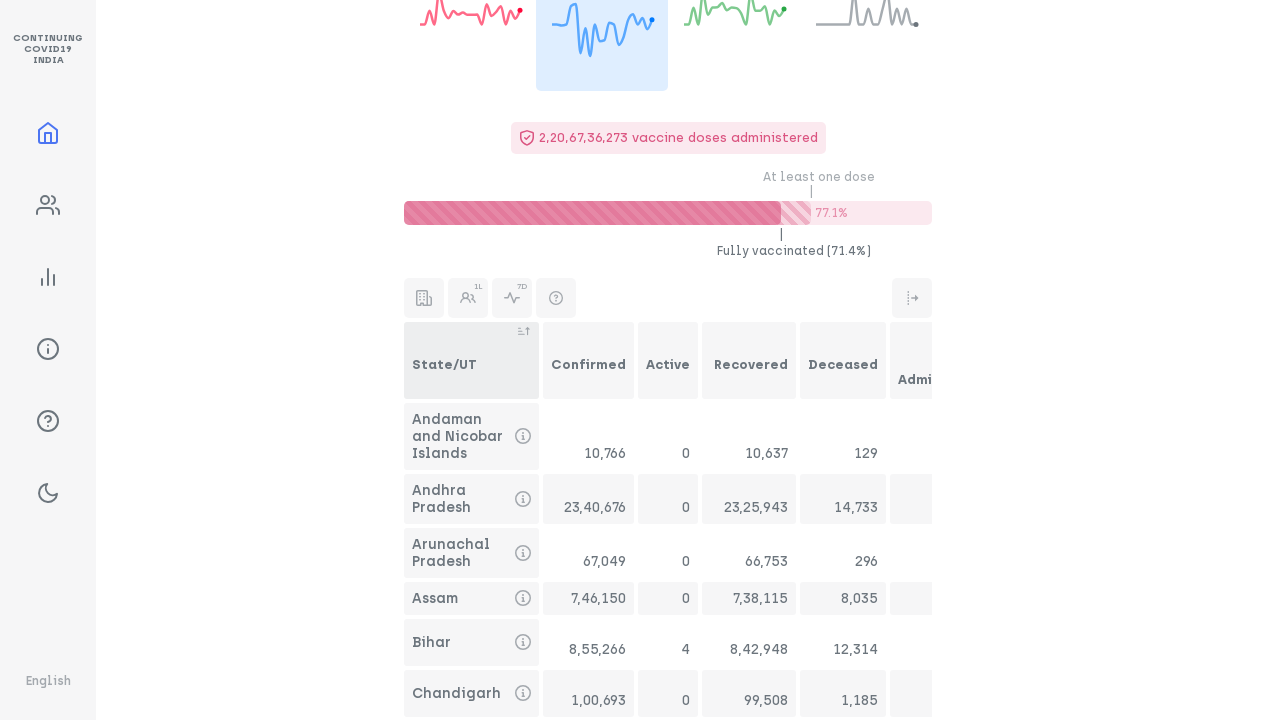

Clicked on Tamil Nadu state at (472, 360) on xpath=/html/body/div/div/div[3]/div[1]/div[4]/div[2]/div/div[32]/div[1]
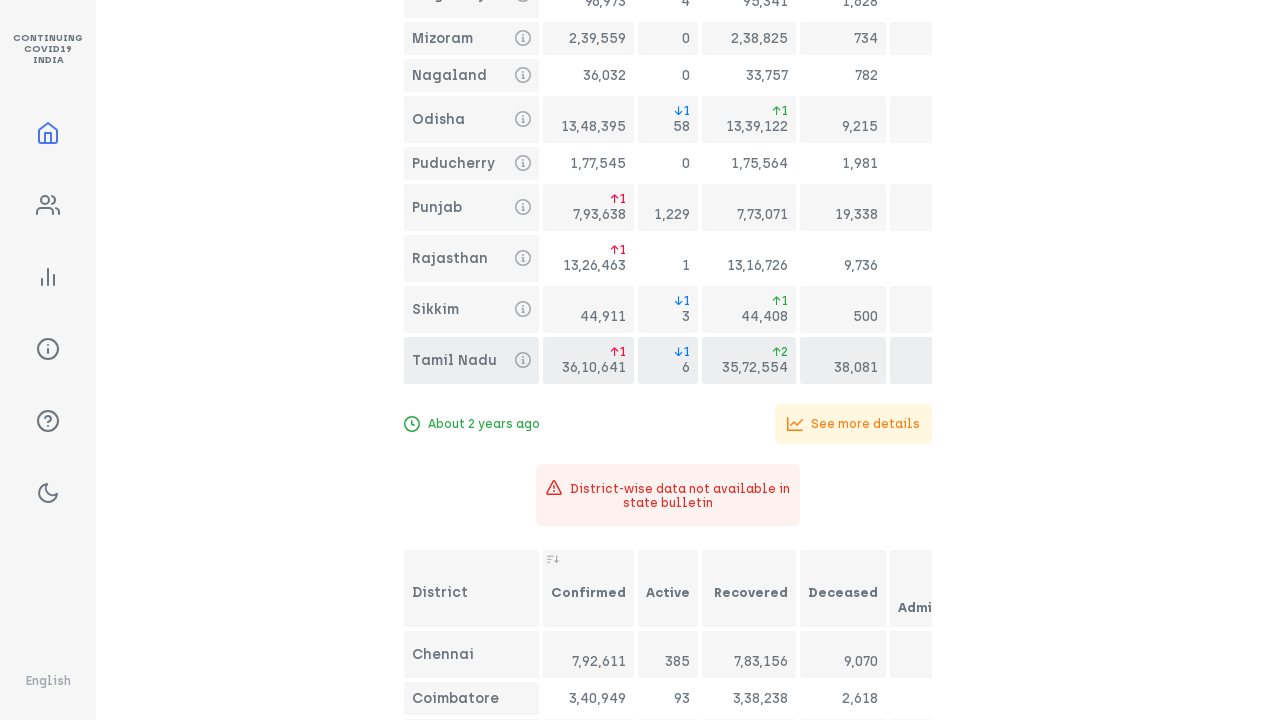

Waited 1 second for Tamil Nadu to load
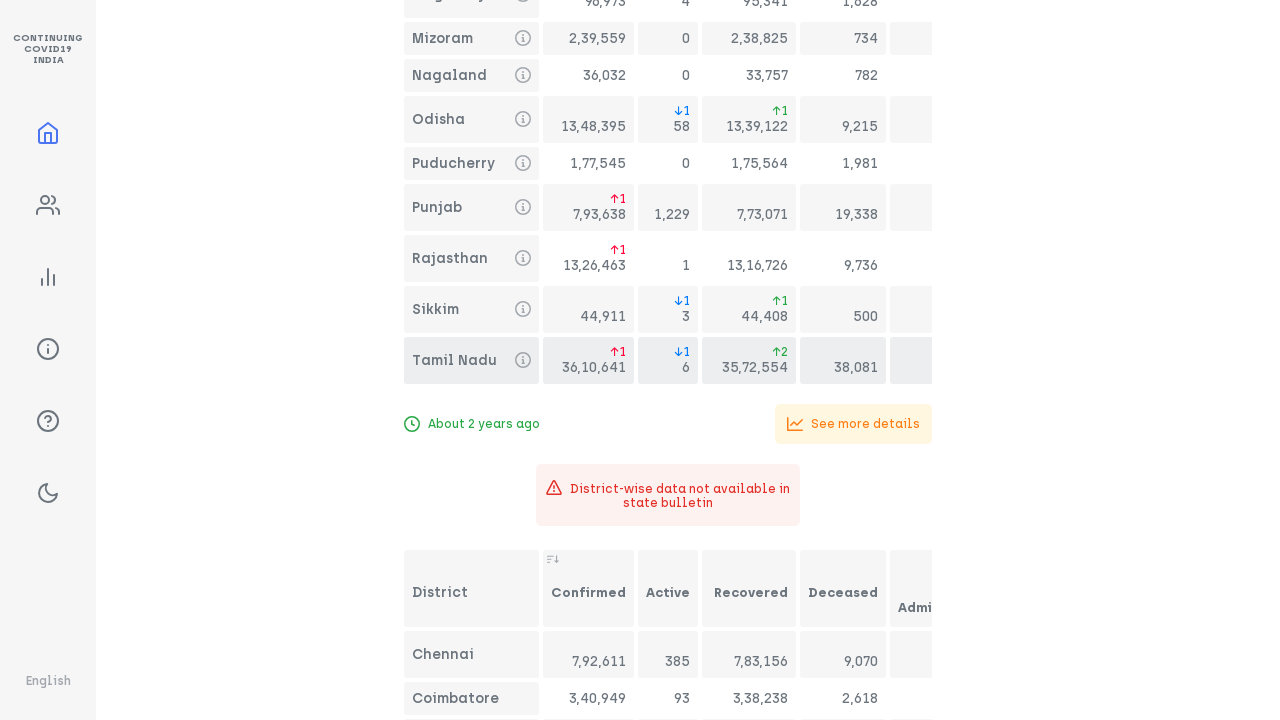

Clicked to sort Tamil Nadu districts alphabetically at (472, 588) on xpath=/html/body/div/div/div[3]/div[1]/div[4]/div[2]/div/div[34]/div[1]
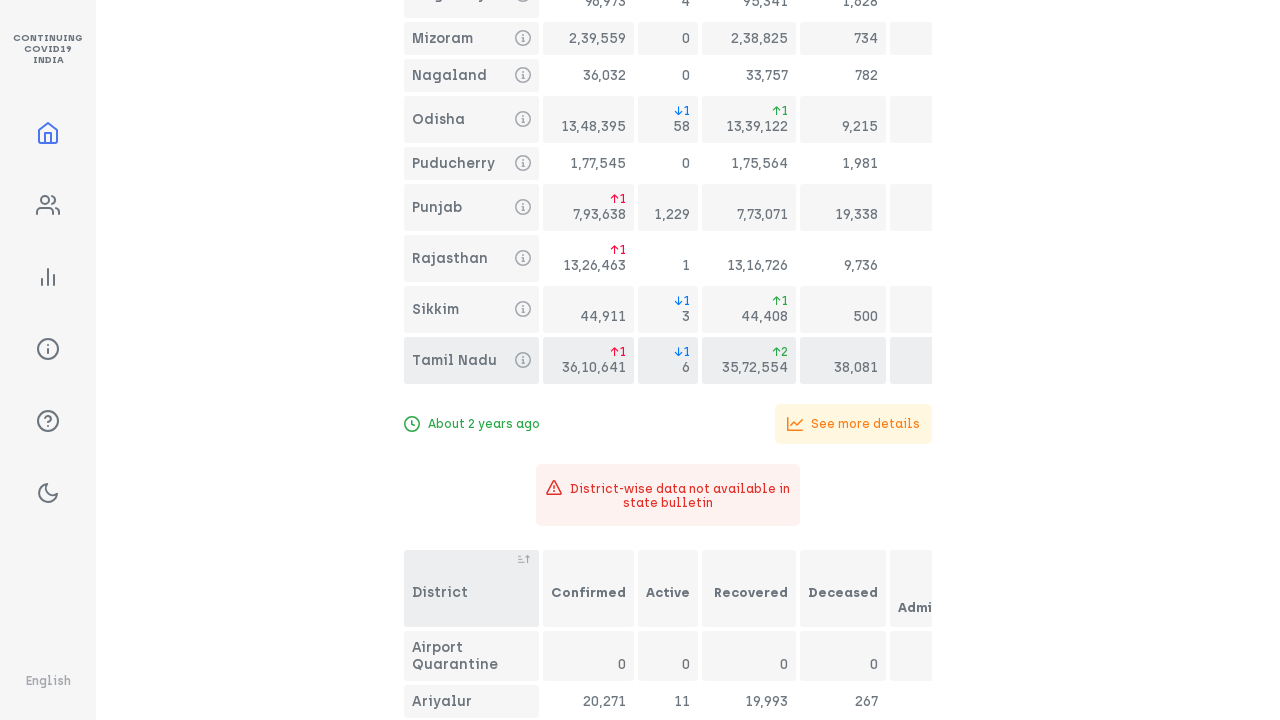

Waited 1 second for Tamil Nadu districts to sort
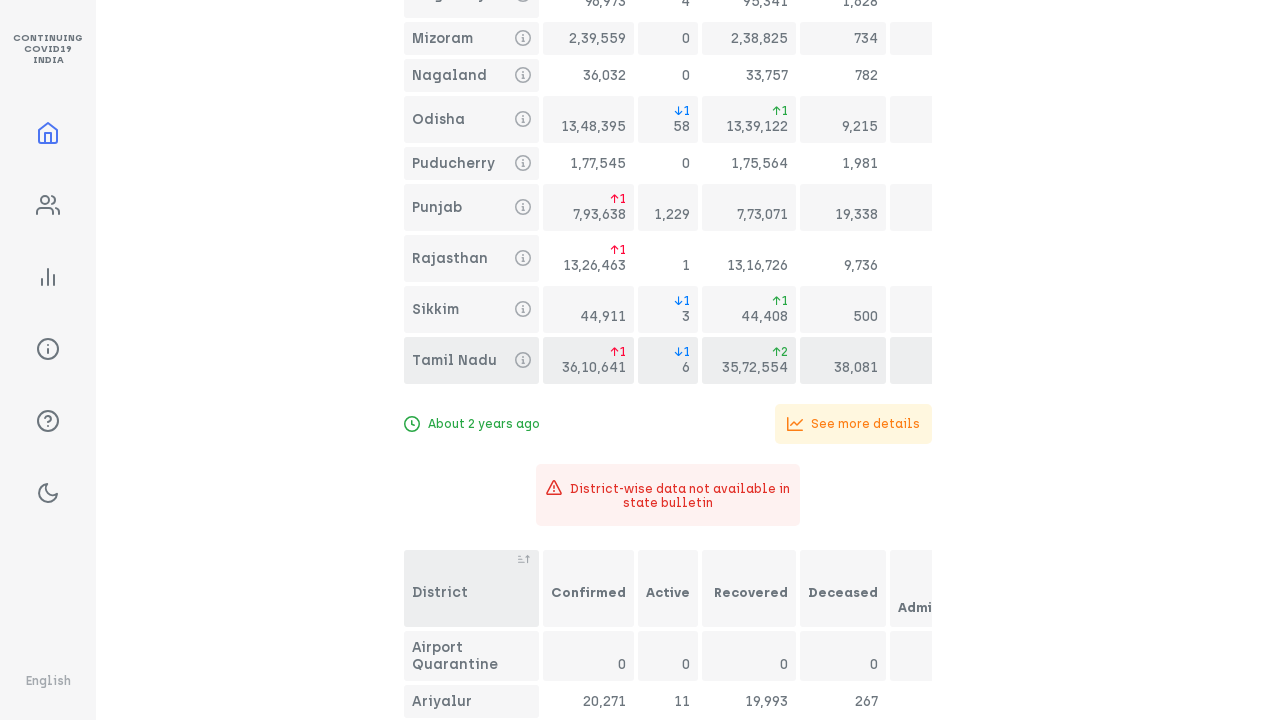

Clicked on Karnataka state at (472, 360) on xpath=/html/body/div/div/div[3]/div[1]/div[4]/div[2]/div/div[17]/div[1]
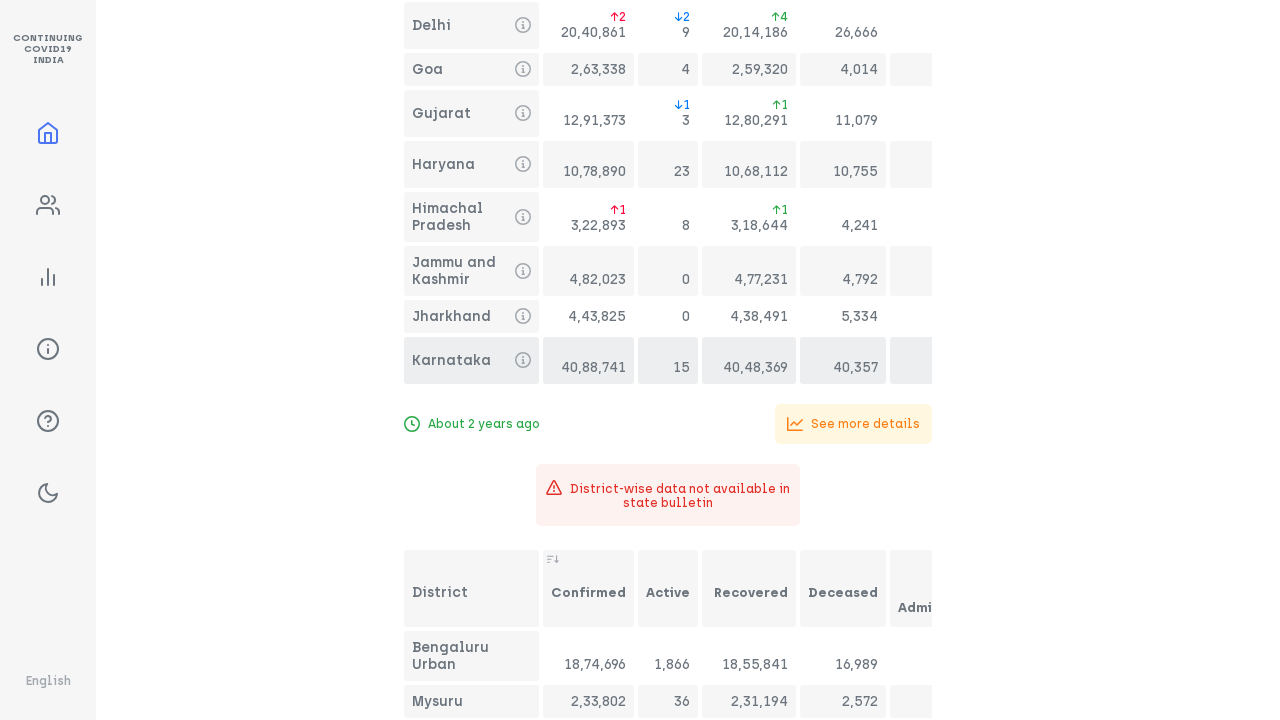

Waited 1 second for Karnataka to load
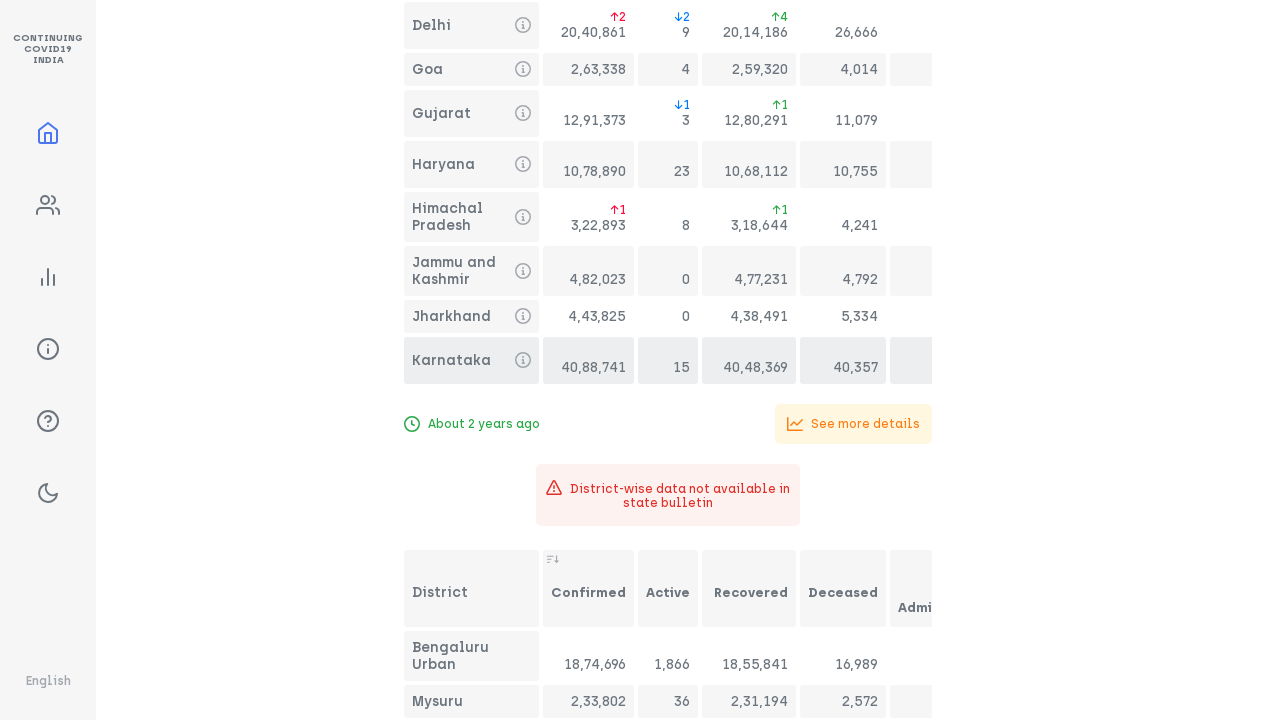

Clicked to sort Karnataka districts alphabetically at (472, 588) on xpath=/html/body/div/div/div[3]/div[1]/div[4]/div[2]/div/div[19]/div[1]
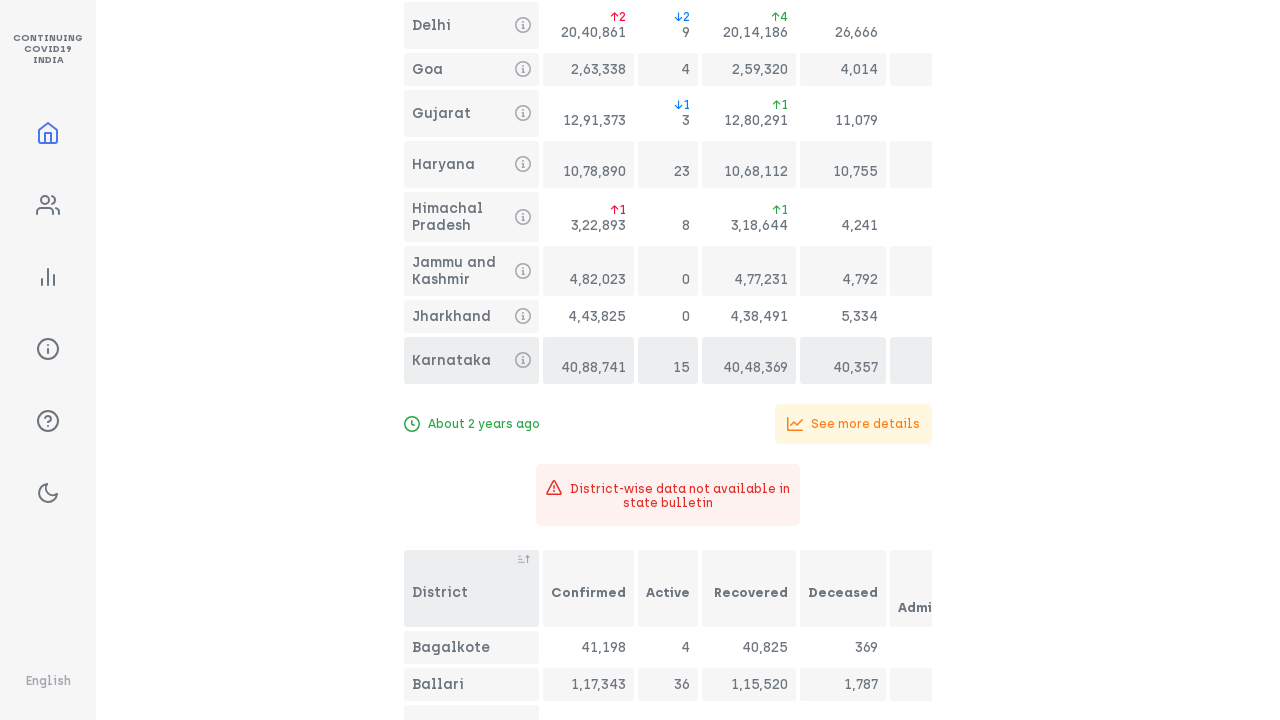

Waited 1 second for Karnataka districts to sort
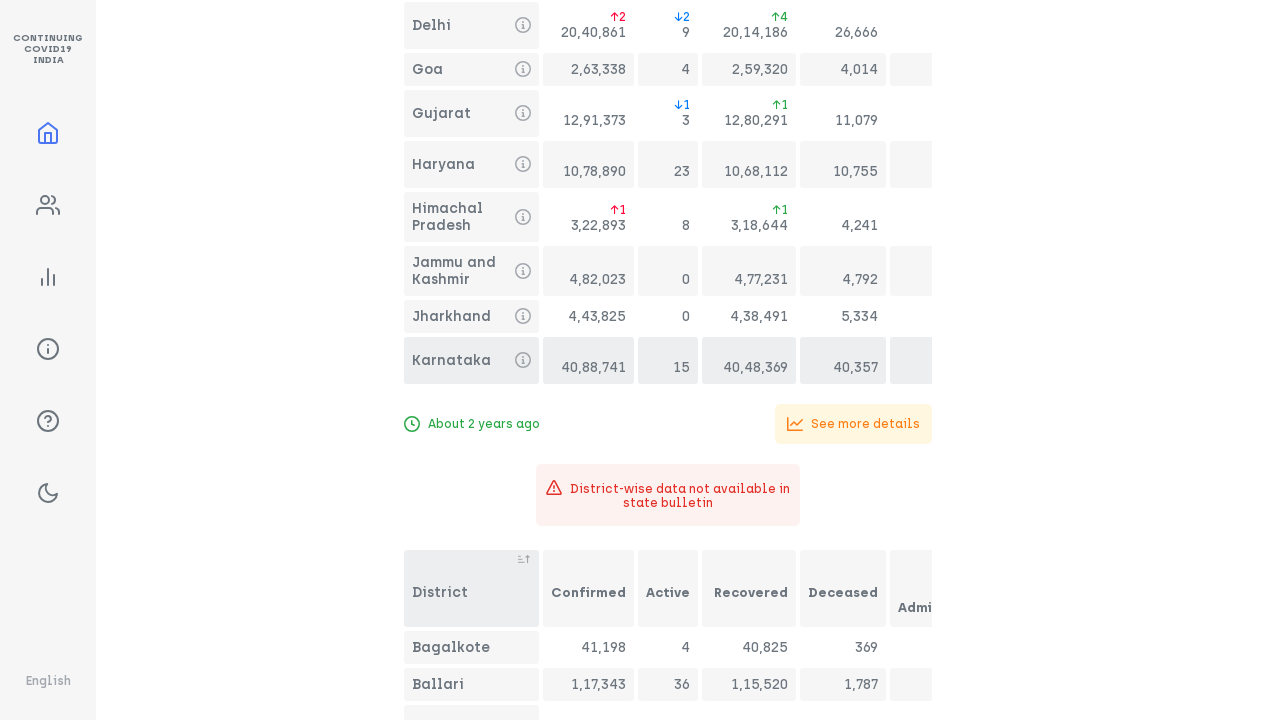

Clicked on Maharashtra state at (472, 360) on xpath=/html/body/div/div/div[3]/div[1]/div[4]/div[2]/div/div[54]/div[1]
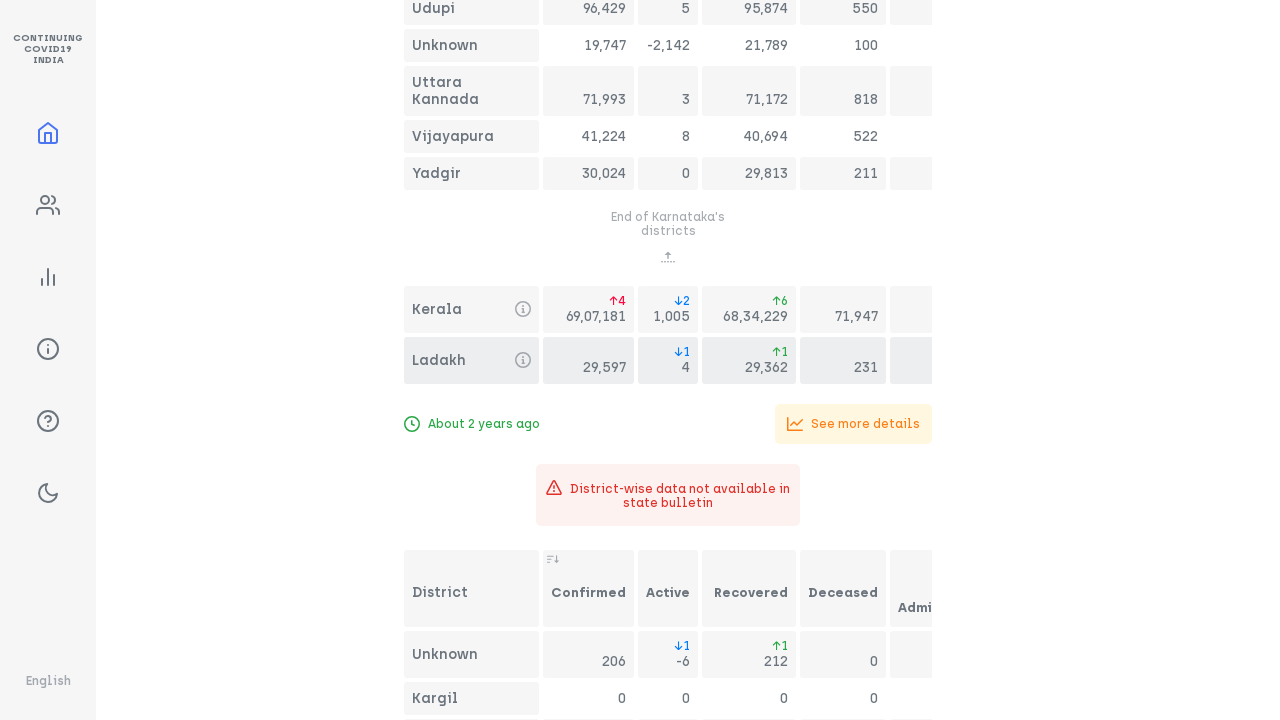

Waited 1 second for Maharashtra to load
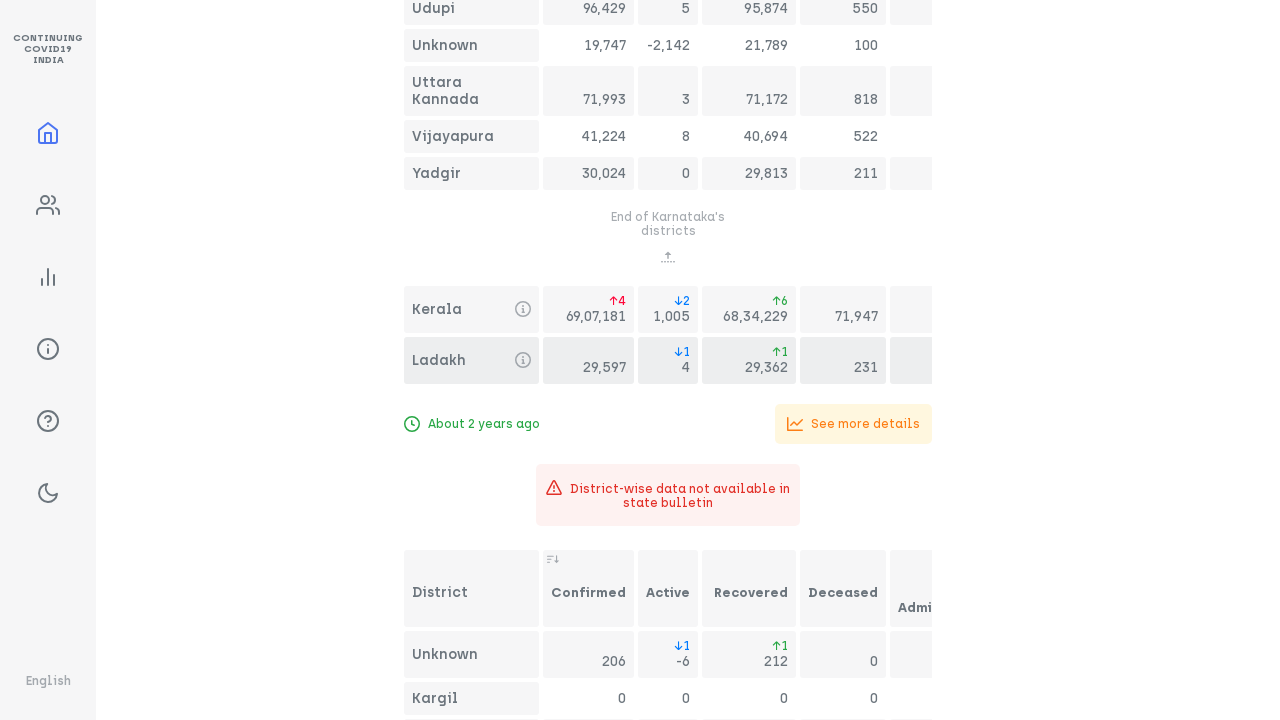

Clicked to sort Maharashtra districts alphabetically at (472, 588) on xpath=/html/body/div/div/div[3]/div[1]/div[4]/div[2]/div/div[56]/div[1]
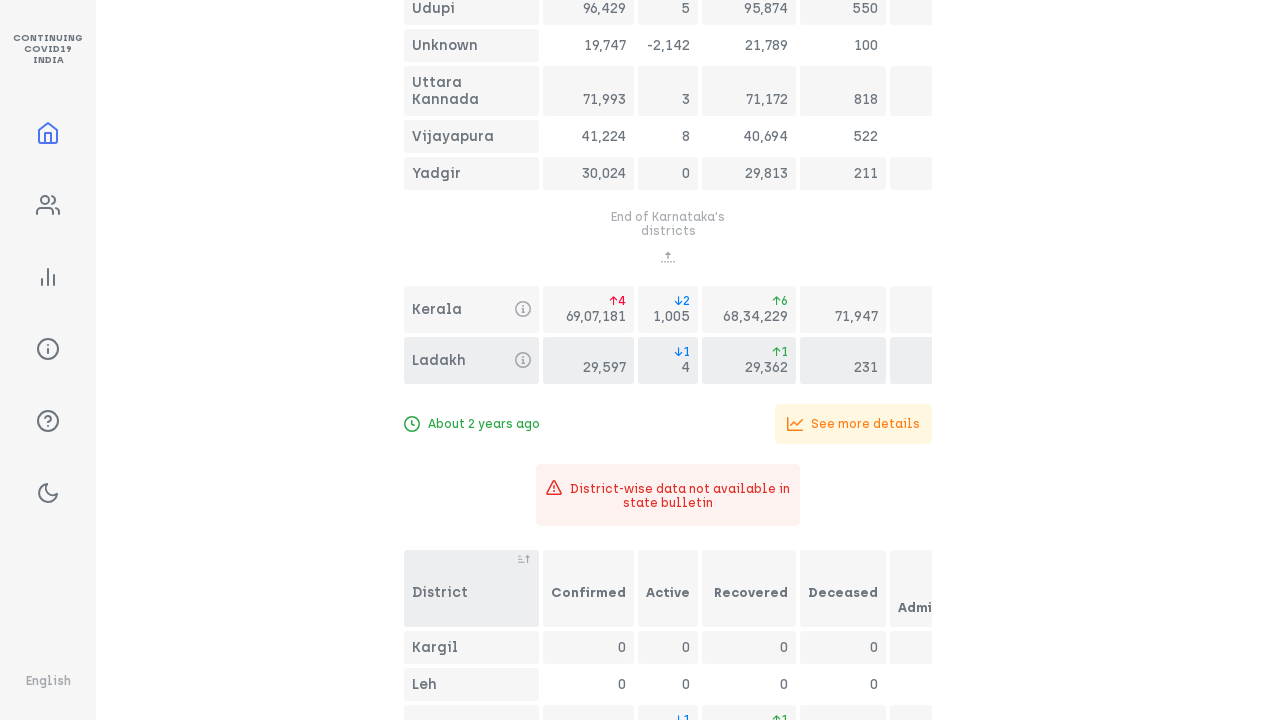

Waited 1 second for Maharashtra districts to sort
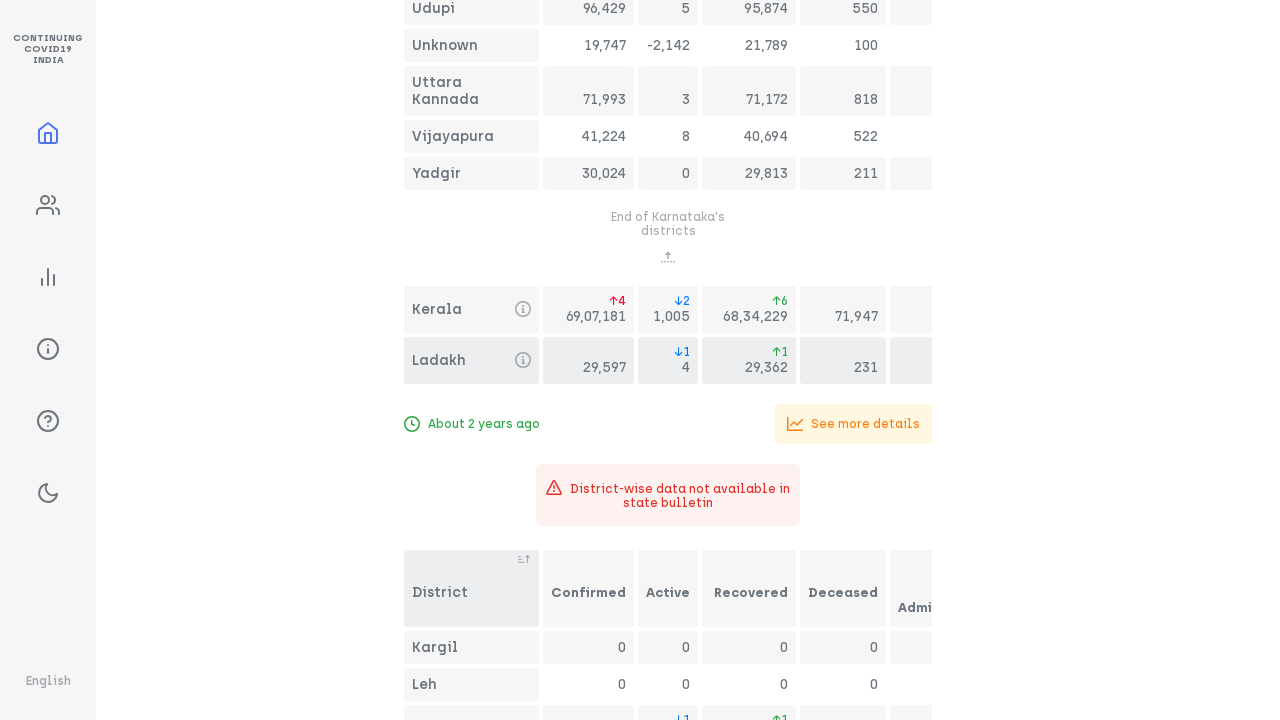

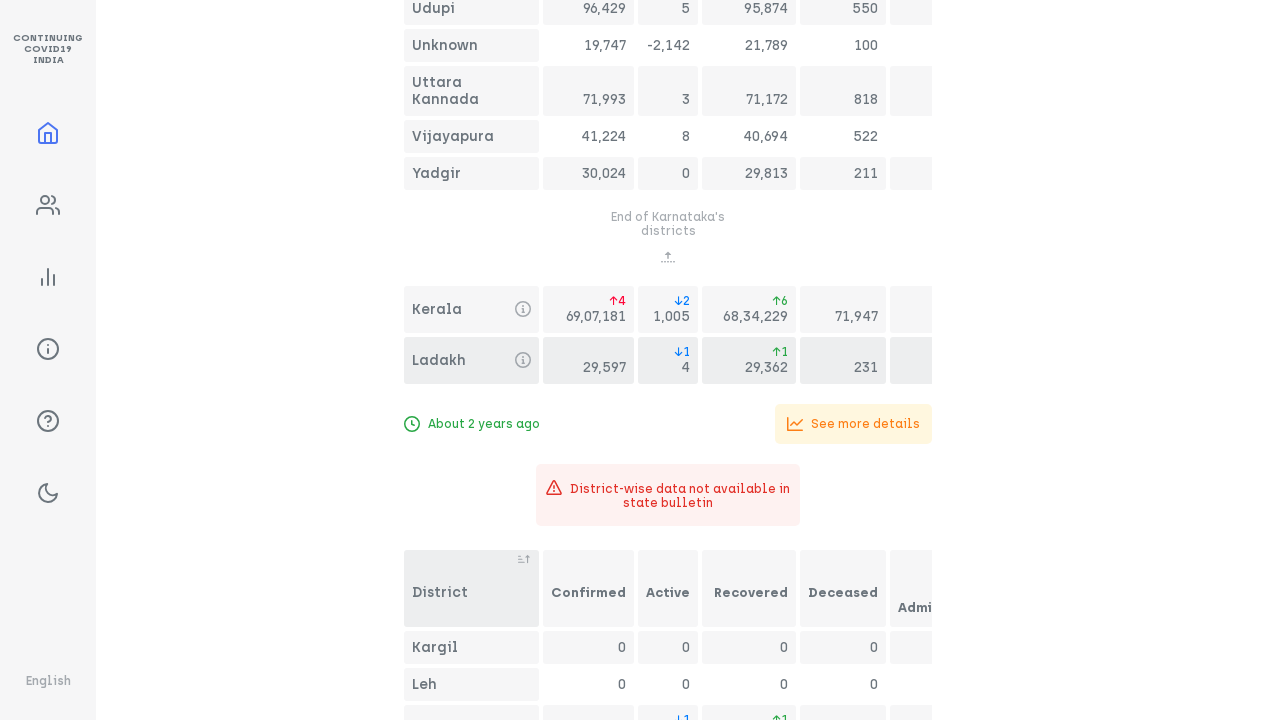